Tests an e-commerce shopping flow by searching for products containing "ca", adding Cashews to the cart, and proceeding through checkout to place an order.

Starting URL: https://rahulshettyacademy.com/seleniumPractise/#/

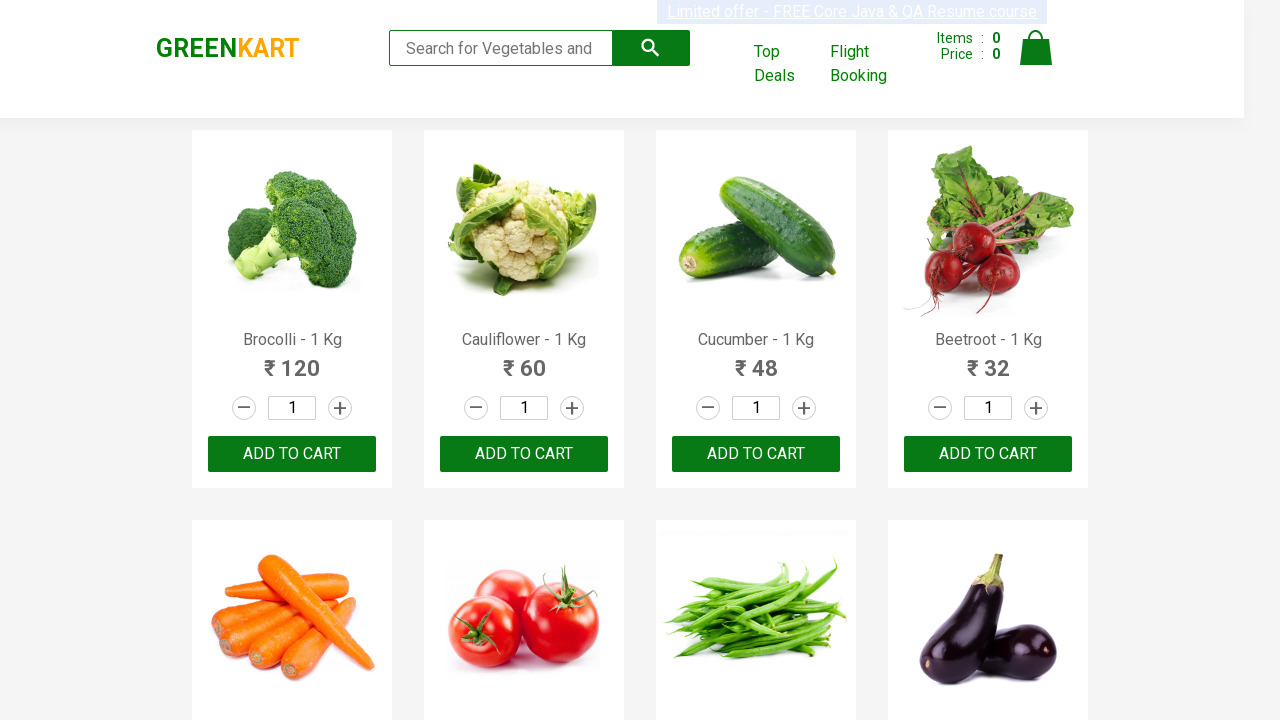

Filled search box with 'ca' on .search-keyword
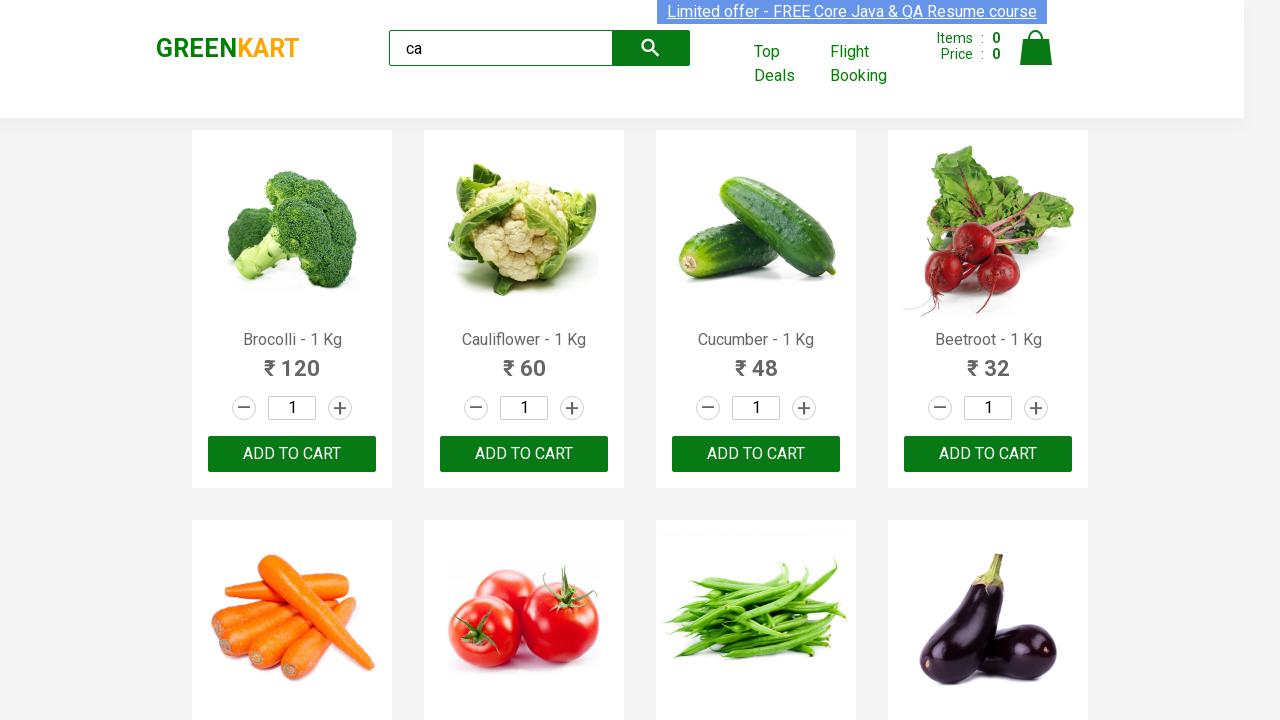

Waited 2 seconds for search results to load
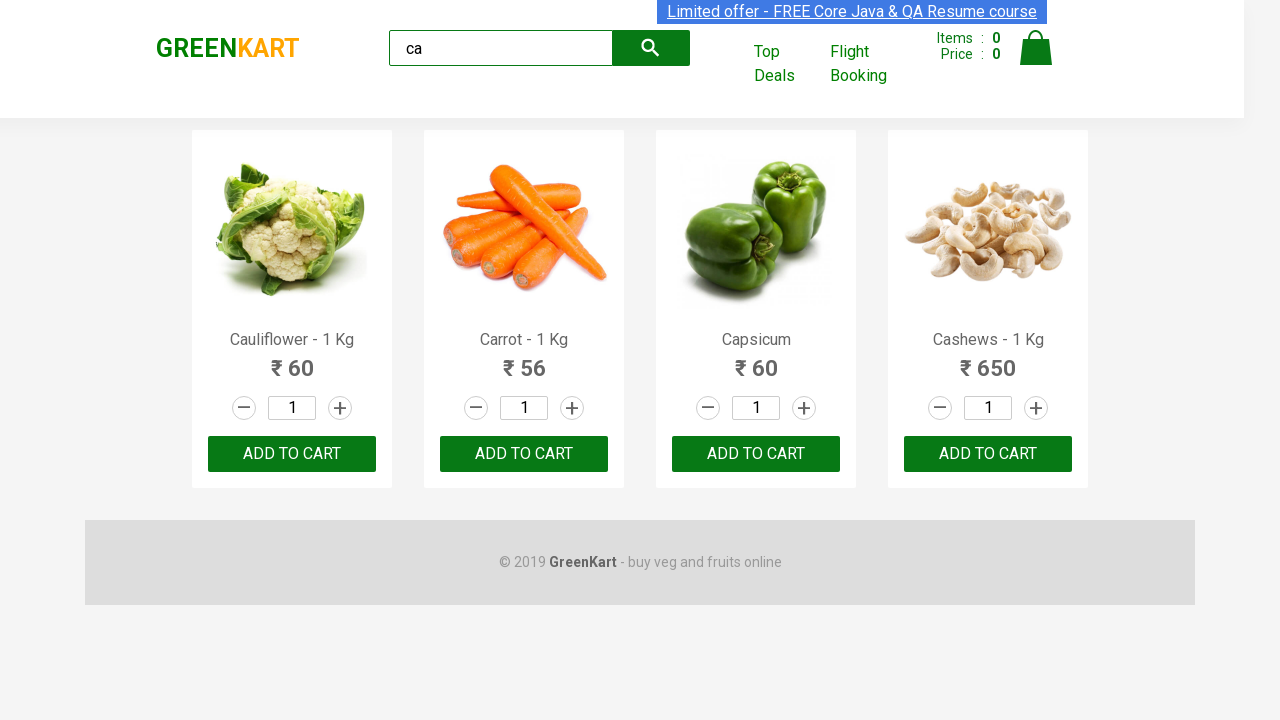

Found Cashews product and clicked Add to cart button at (988, 454) on .products .product >> nth=3 >> button
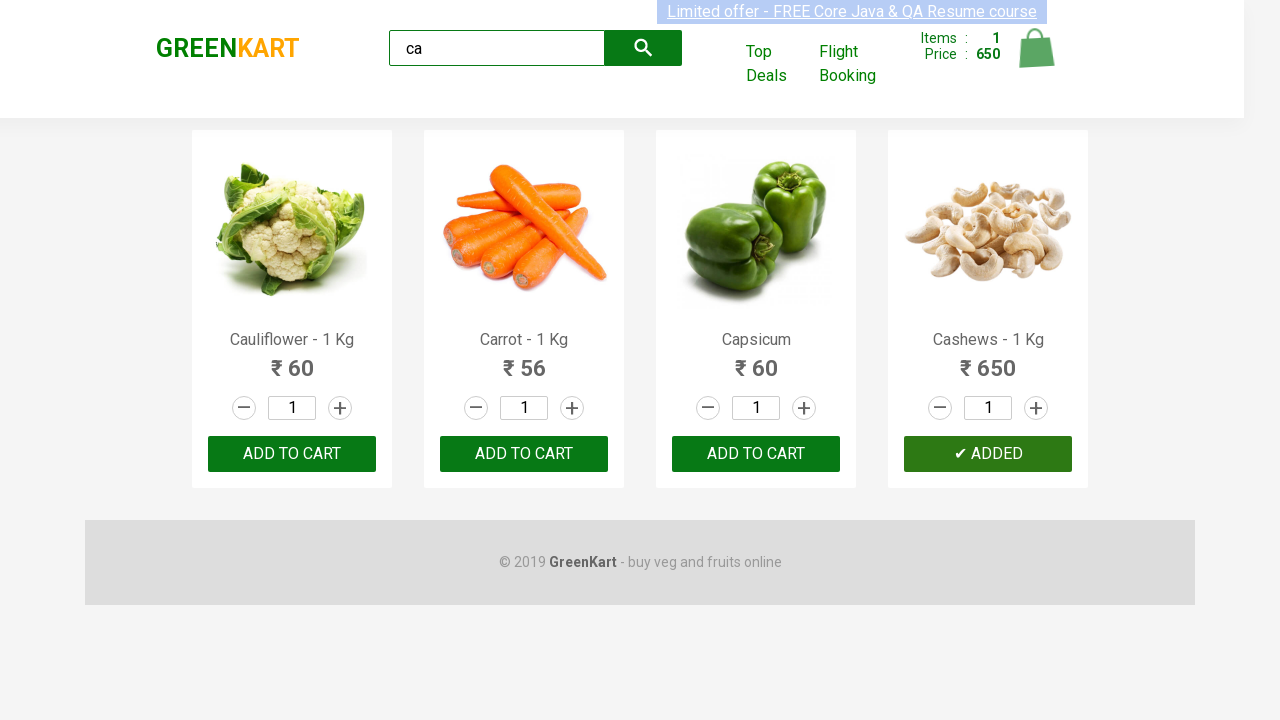

Clicked cart icon to view cart at (1036, 48) on .cart-icon > img
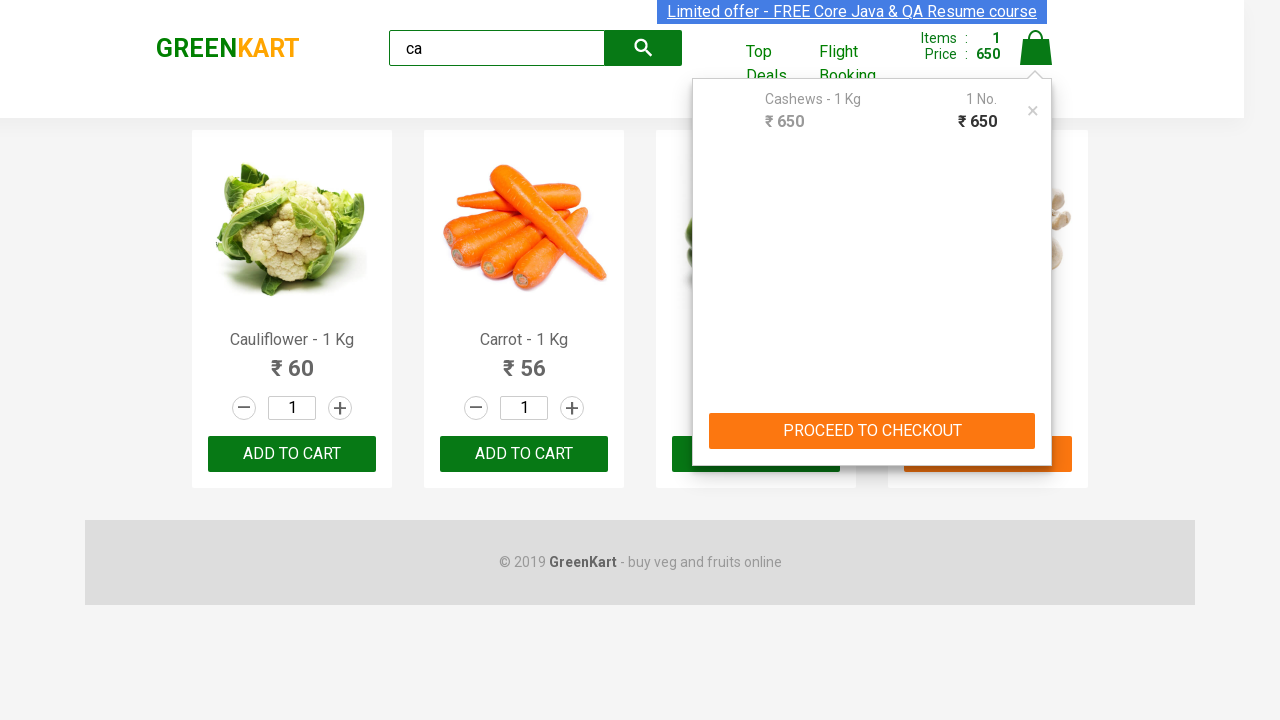

Clicked PROCEED TO CHECKOUT button at (872, 431) on text=PROCEED TO CHECKOUT
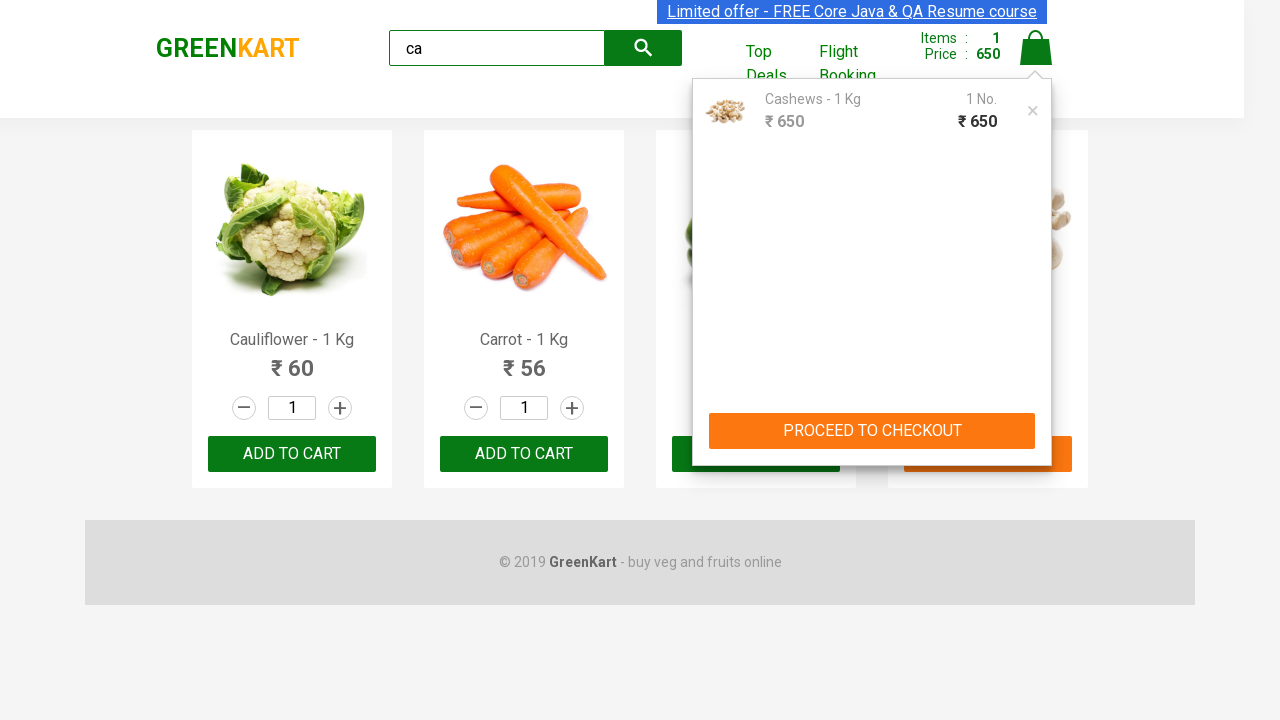

Waited 2 seconds for checkout page to load
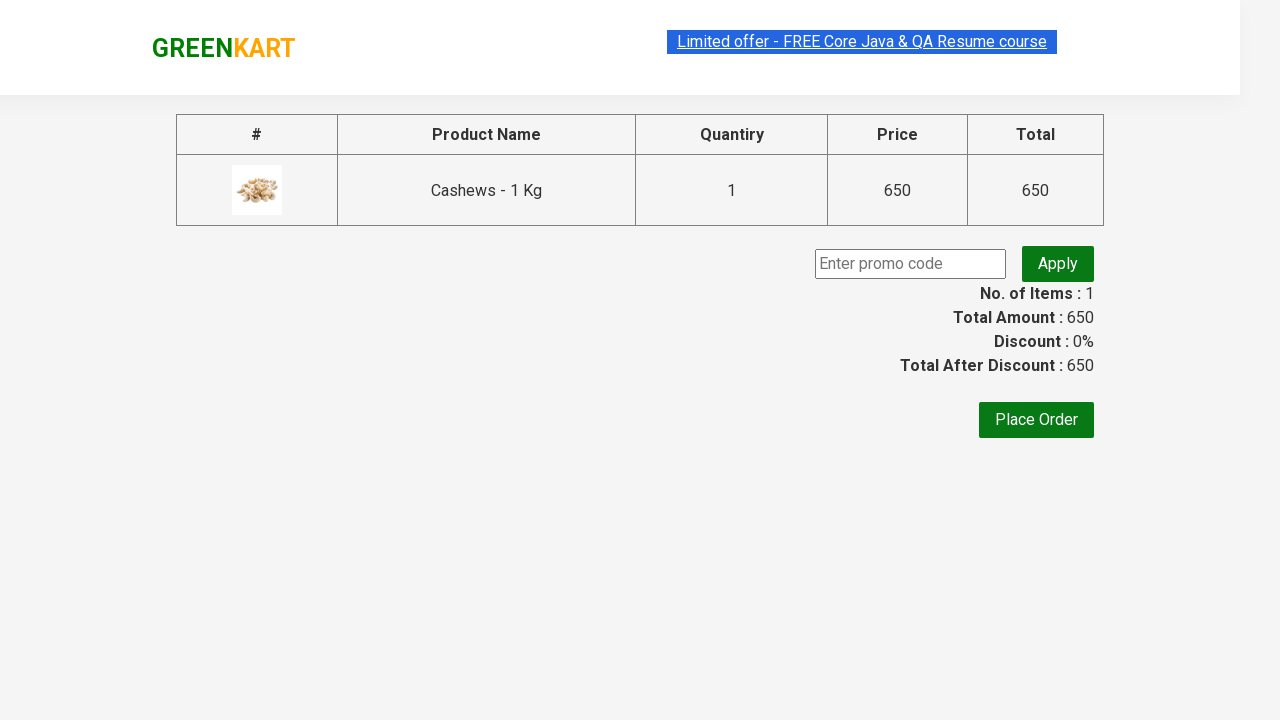

Clicked Place Order button to complete purchase at (1036, 420) on text=Place Order
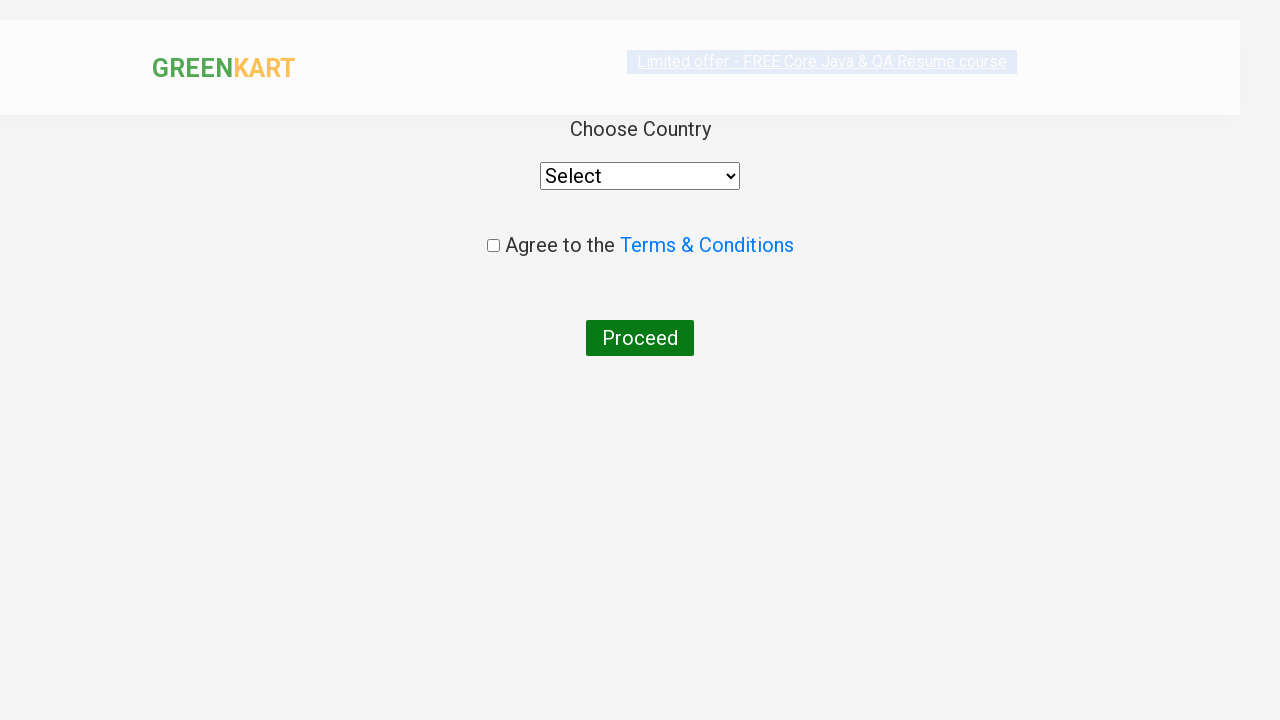

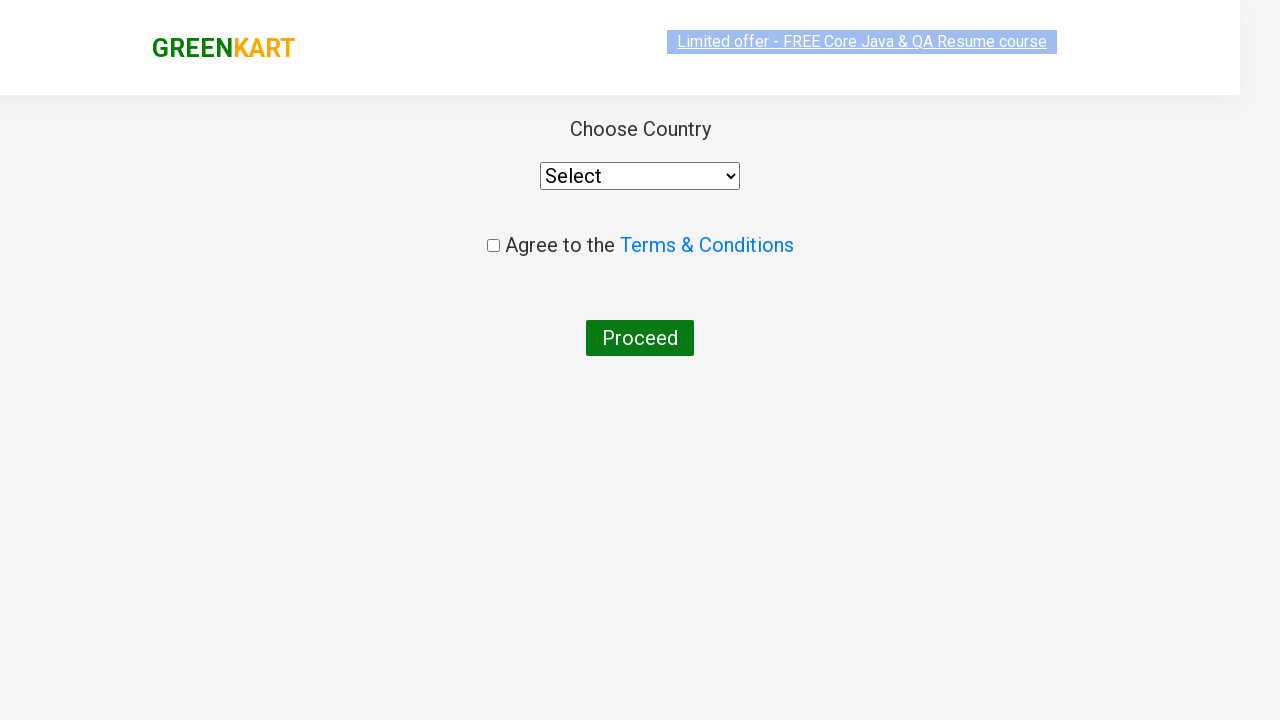